Tests the ability to create multiple todo items and then delete one by hovering over it and clicking the delete button

Starting URL: https://todomvc.com/examples/react/dist/

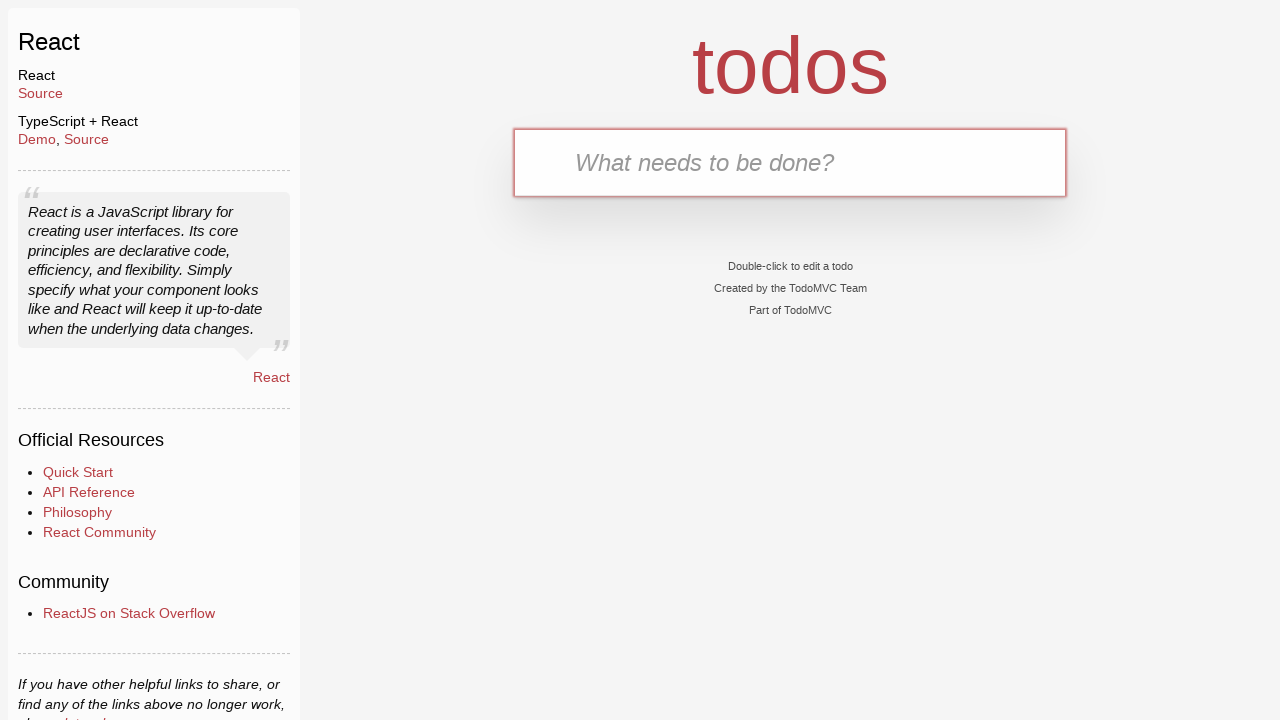

Filled first todo input with 'QA1 Todo1 added' on [placeholder="What needs to be done?"]
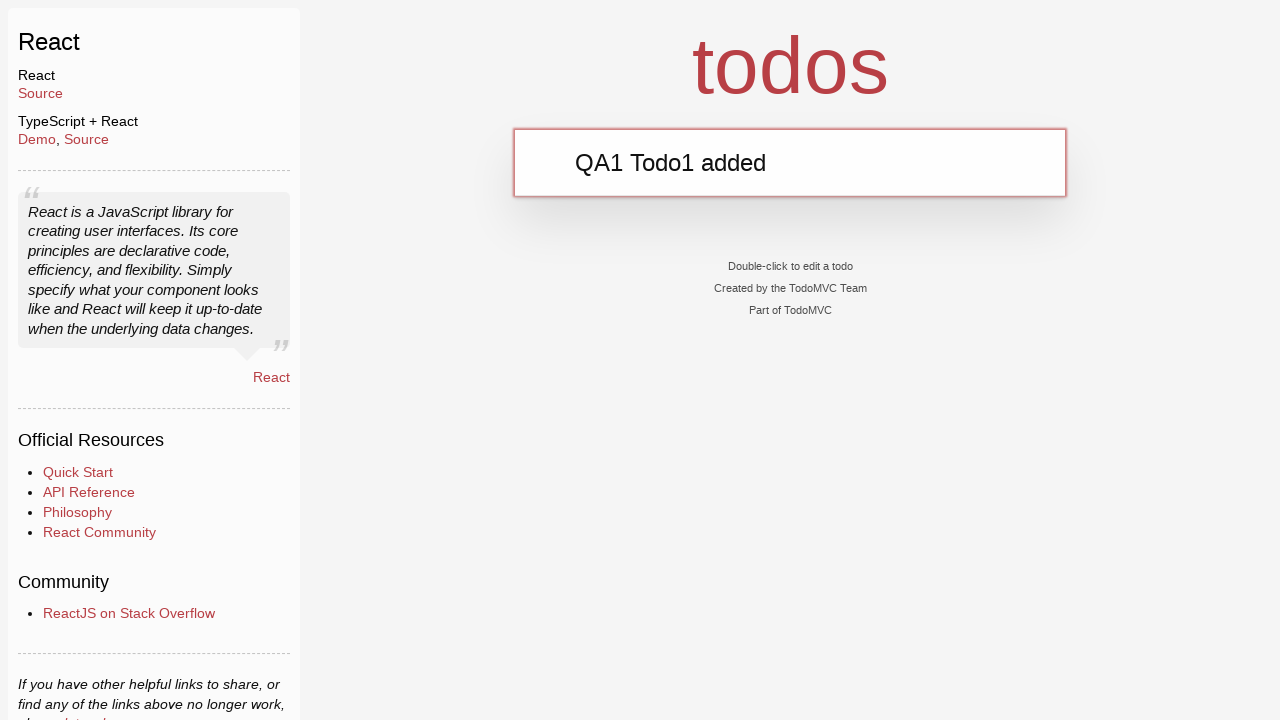

Pressed Enter to create first todo item on [placeholder="What needs to be done?"]
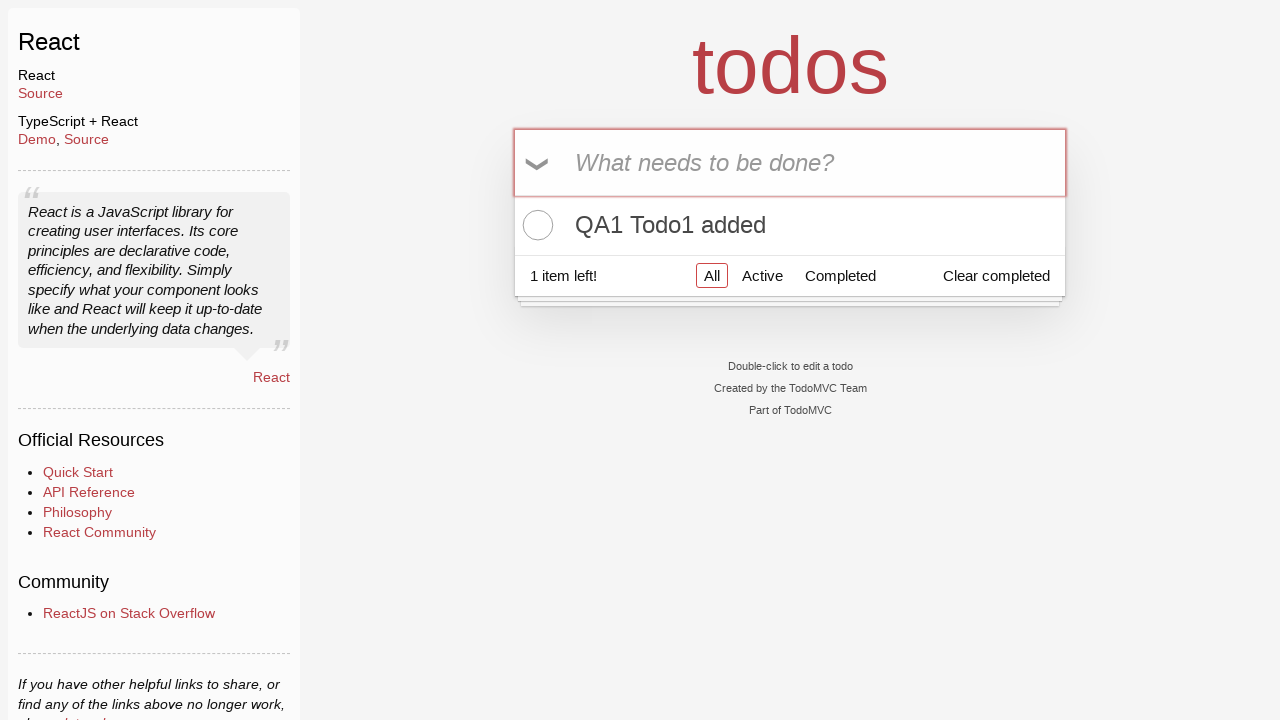

Filled second todo input with 'QA2 Todo added' on [placeholder="What needs to be done?"]
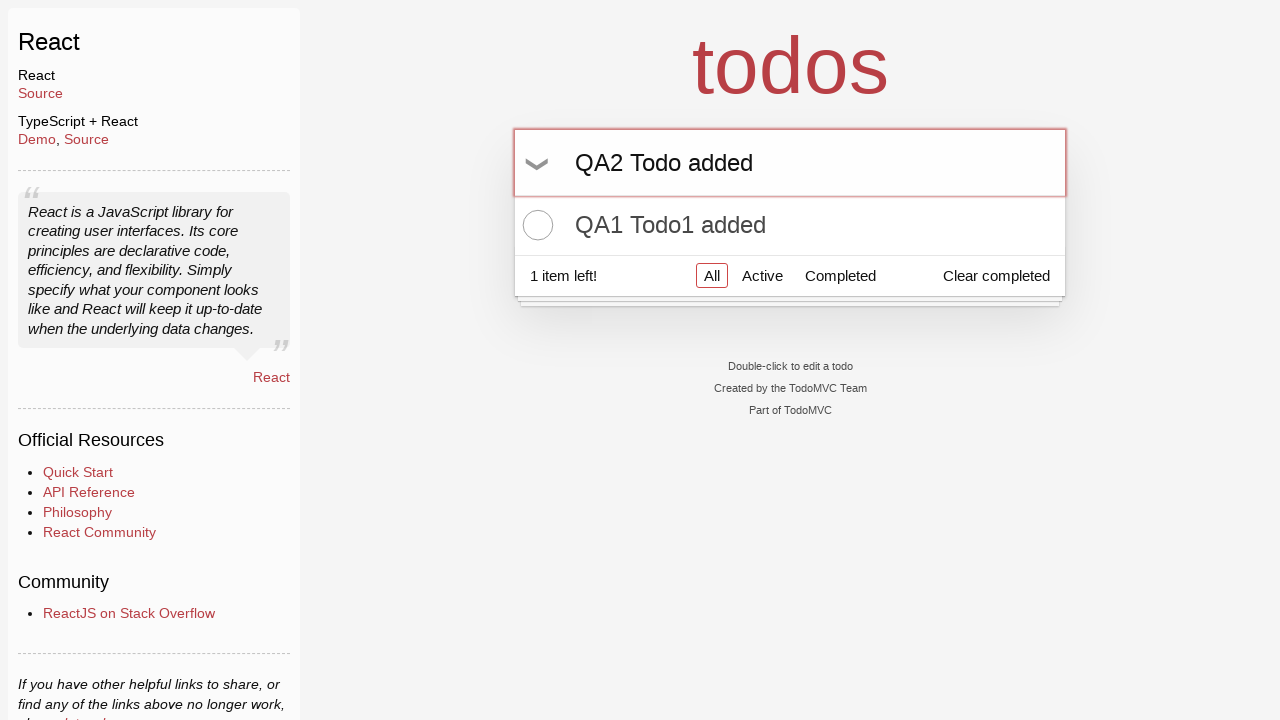

Pressed Enter to create second todo item on [placeholder="What needs to be done?"]
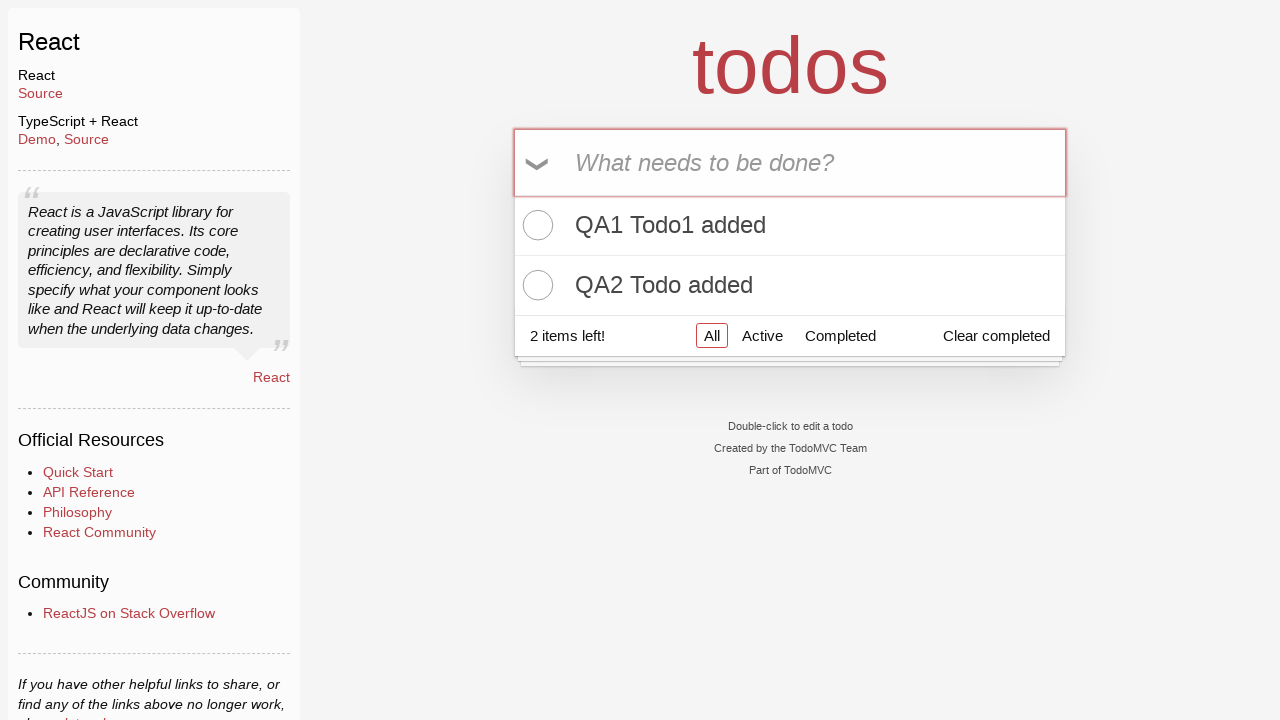

Filled third todo input with 'QA3 todo added' on [placeholder="What needs to be done?"]
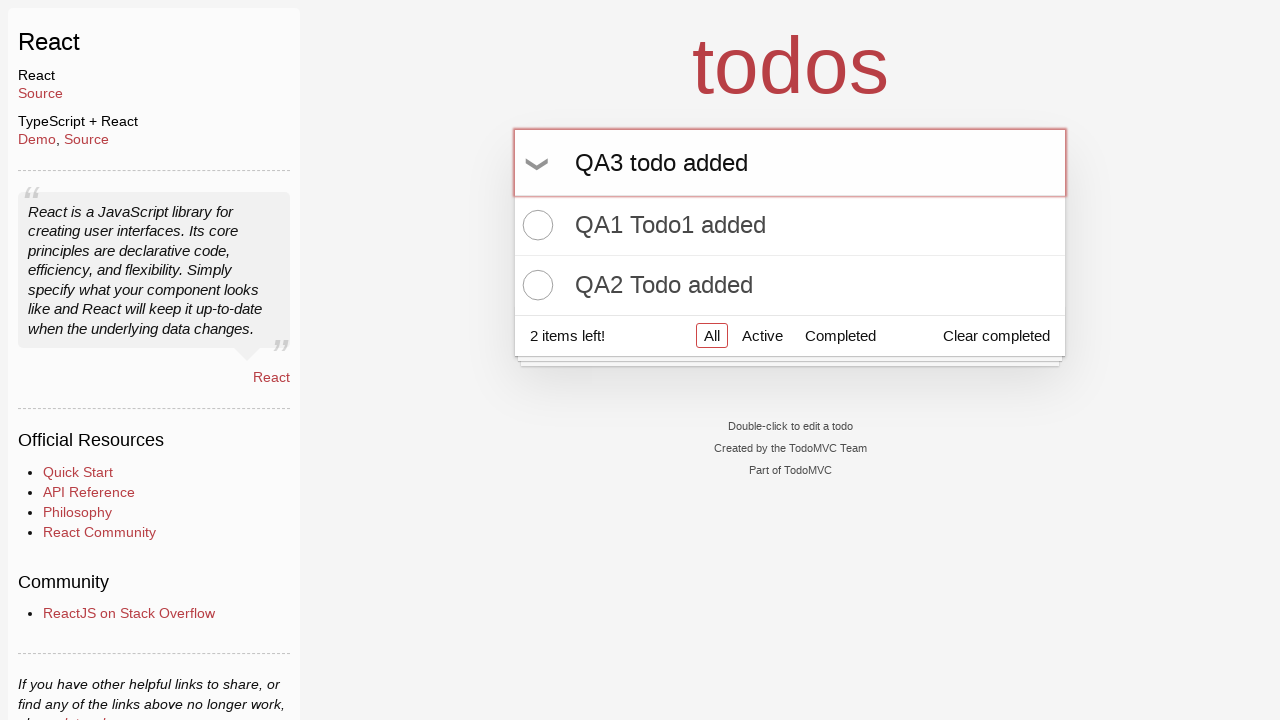

Pressed Enter to create third todo item on [placeholder="What needs to be done?"]
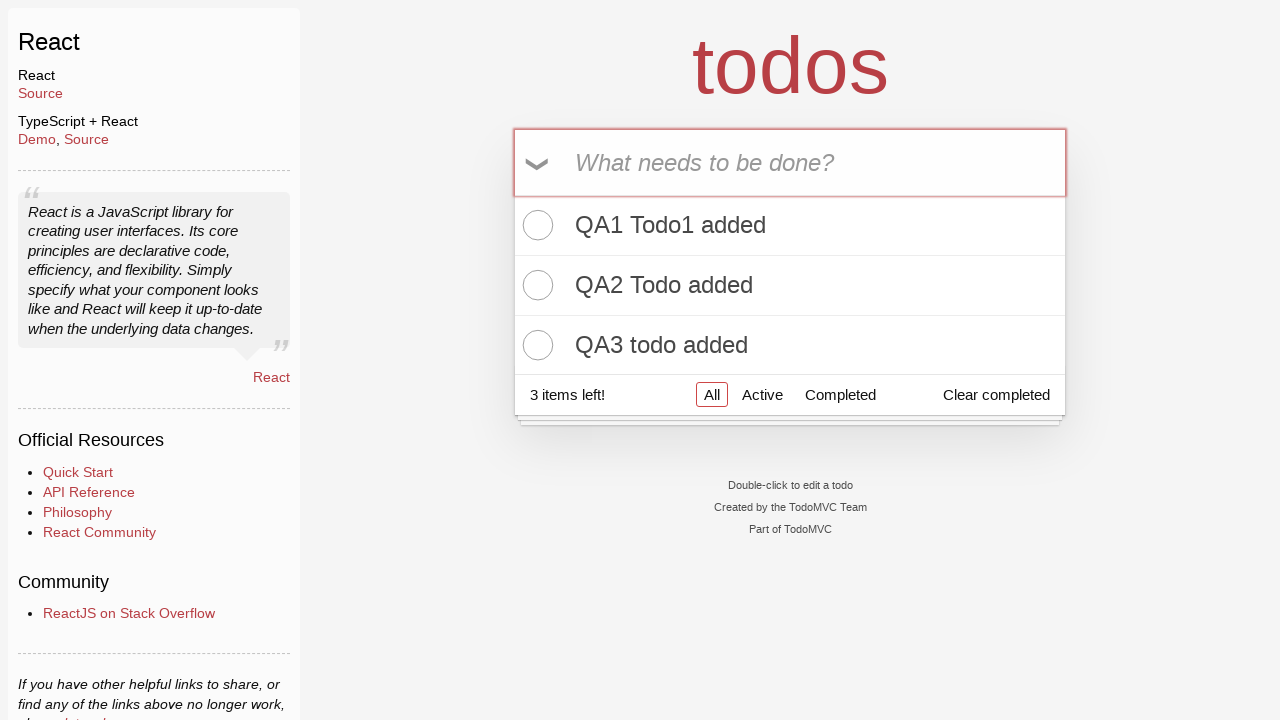

Located first todo item in the list
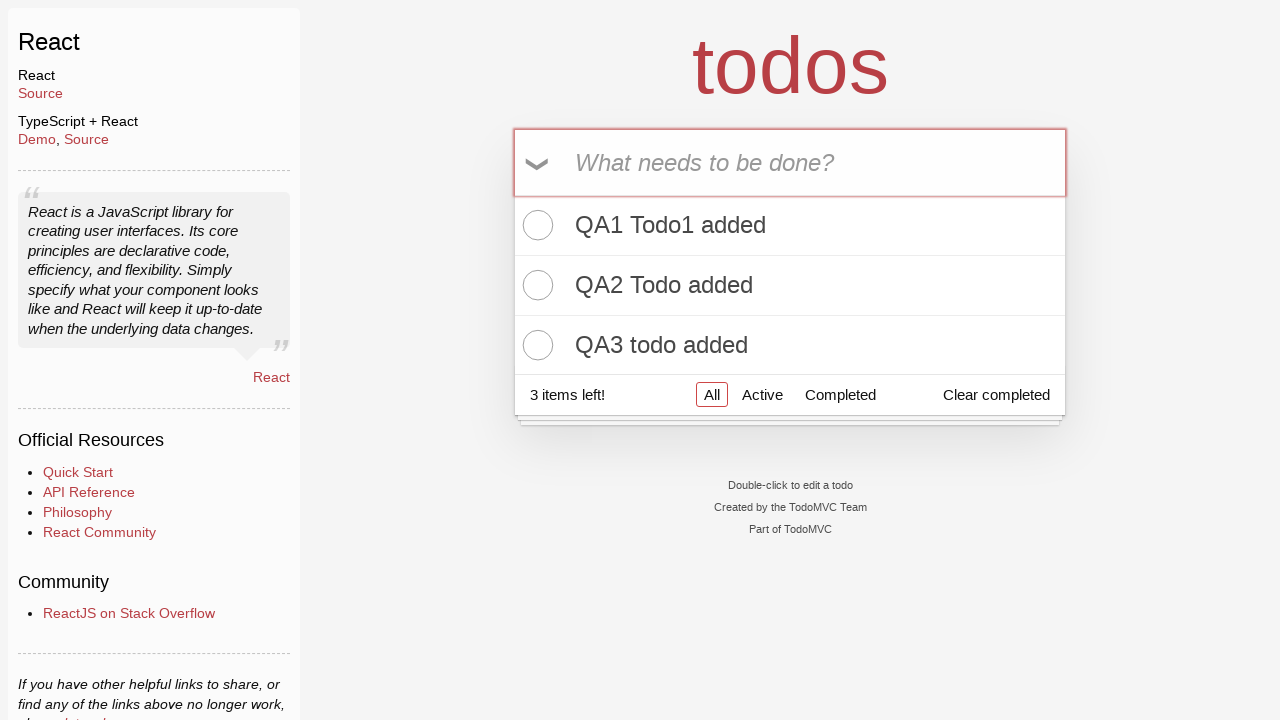

Hovered over first todo item to reveal delete button at (790, 226) on .todo-list li >> nth=0
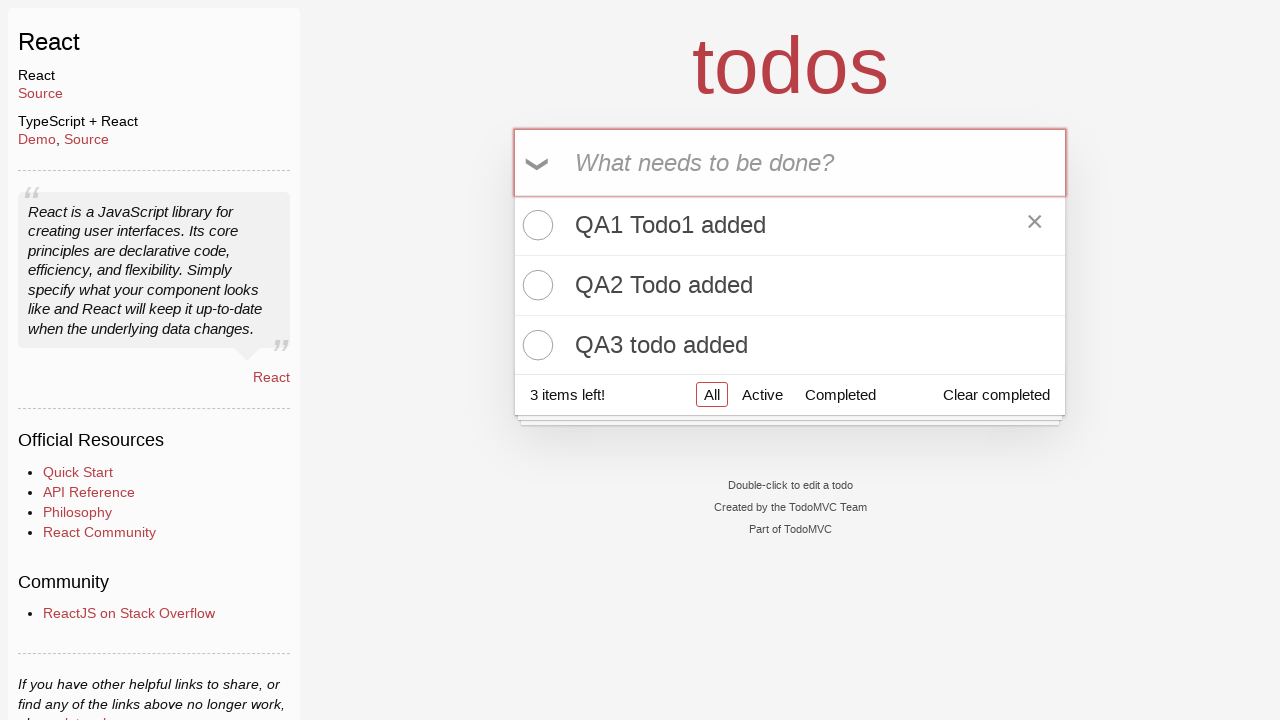

Clicked delete button to remove the first todo item at (1035, 225) on .todo-list li >> nth=0 >> internal:role=button[name="×"i]
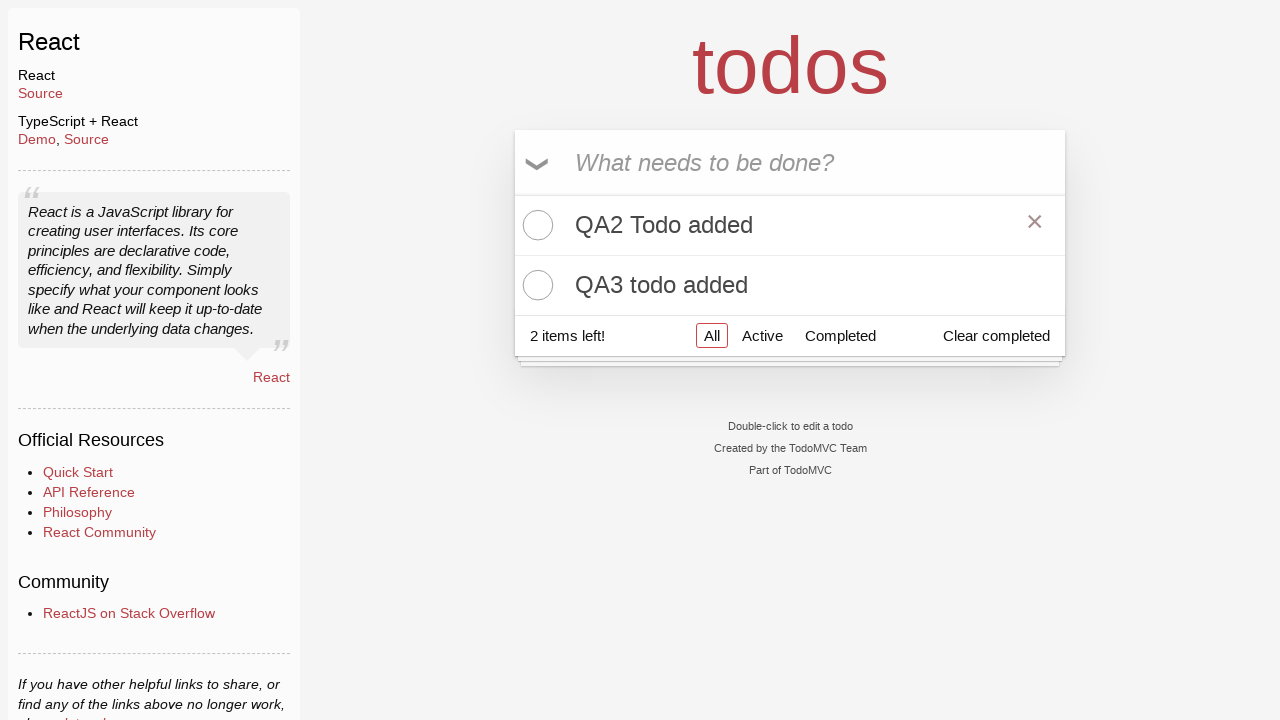

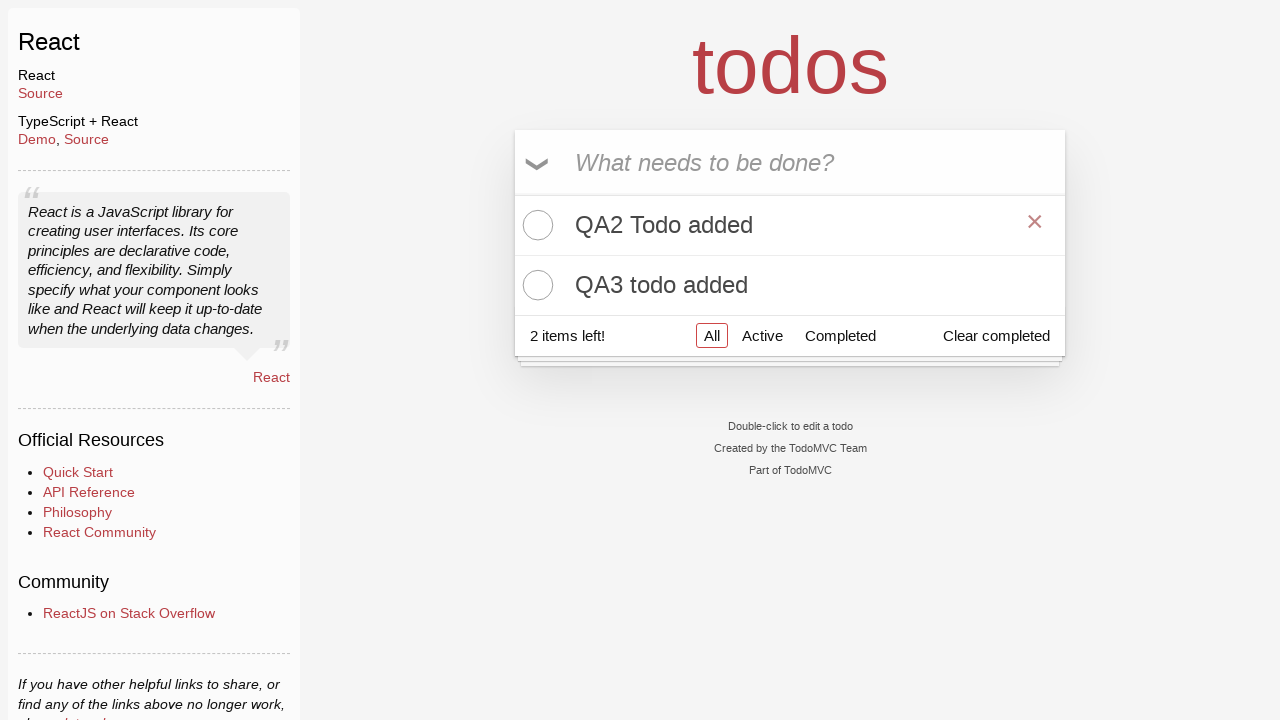